Tests filtering to display active items by clicking the Active link

Starting URL: https://demo.playwright.dev/todomvc

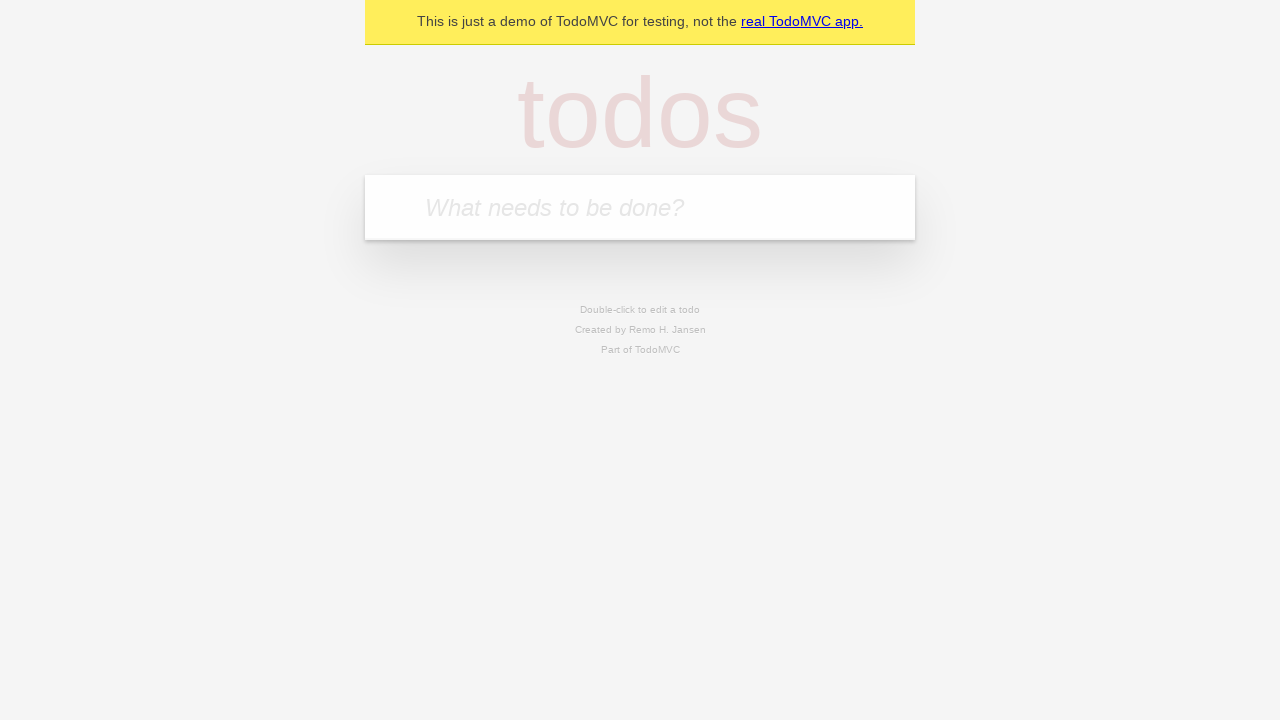

Filled todo input with 'buy some cheese' on internal:attr=[placeholder="What needs to be done?"i]
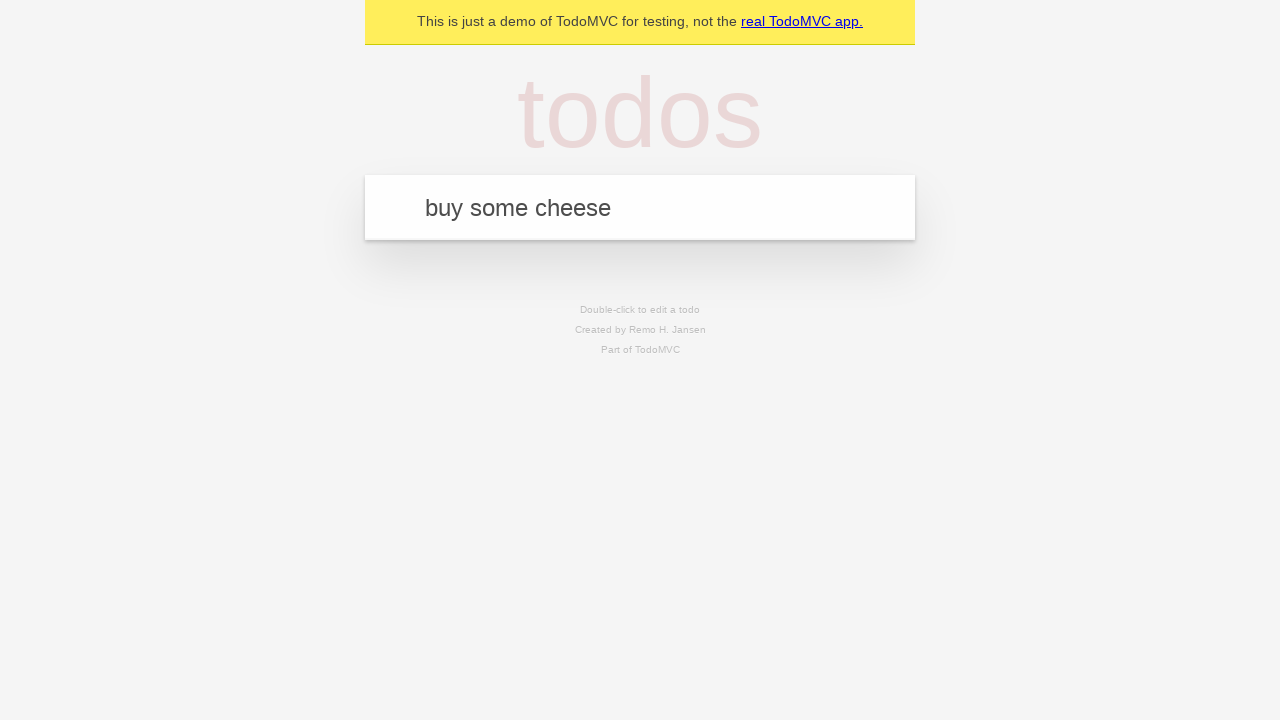

Pressed Enter to create todo 'buy some cheese' on internal:attr=[placeholder="What needs to be done?"i]
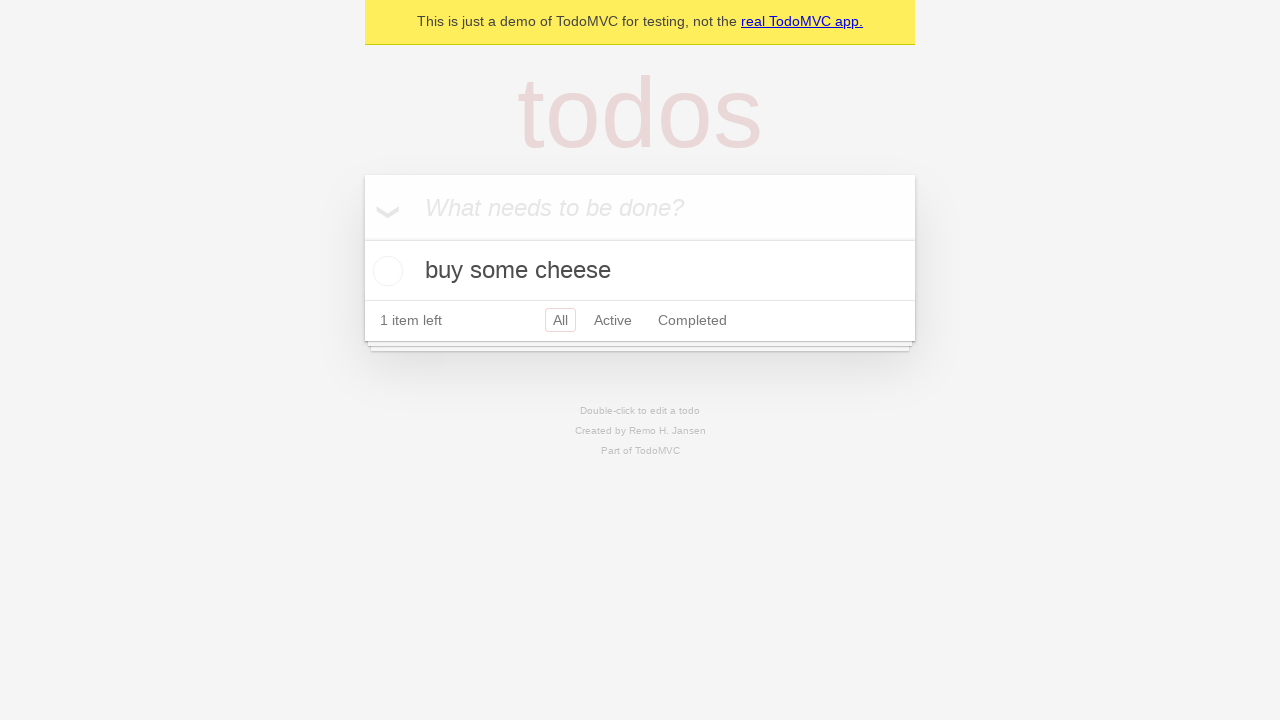

Filled todo input with 'feed the cat' on internal:attr=[placeholder="What needs to be done?"i]
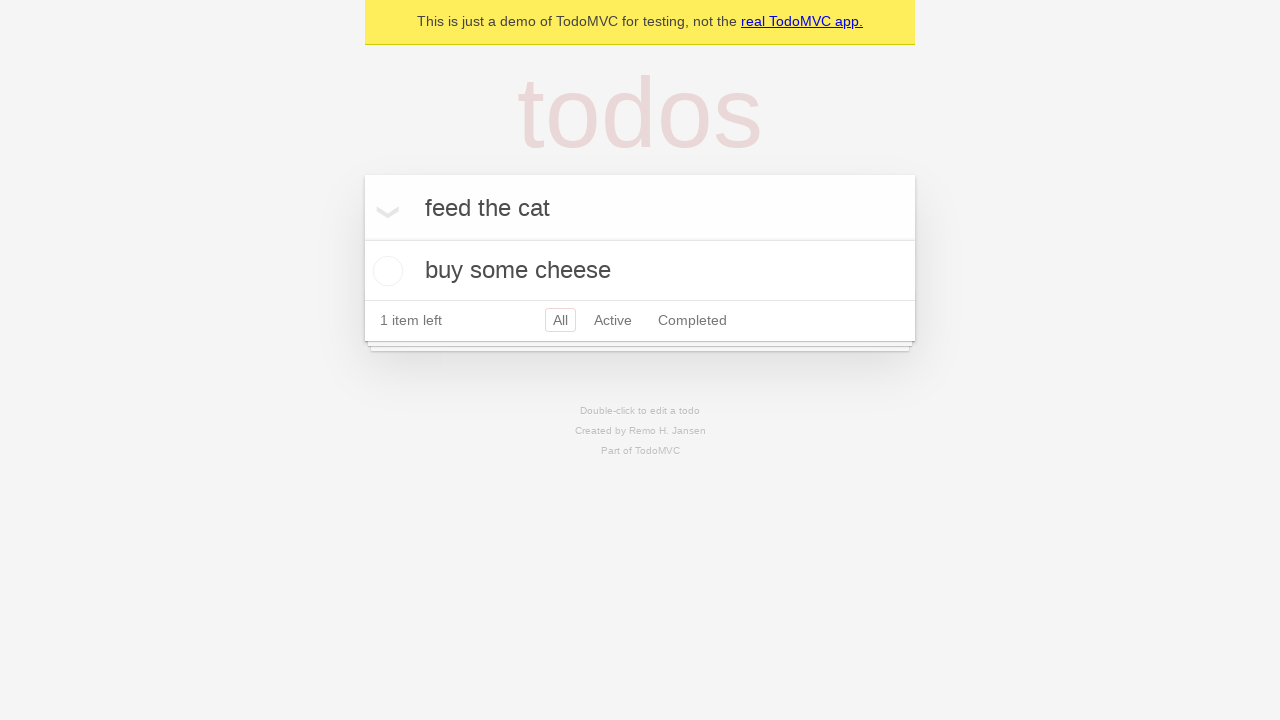

Pressed Enter to create todo 'feed the cat' on internal:attr=[placeholder="What needs to be done?"i]
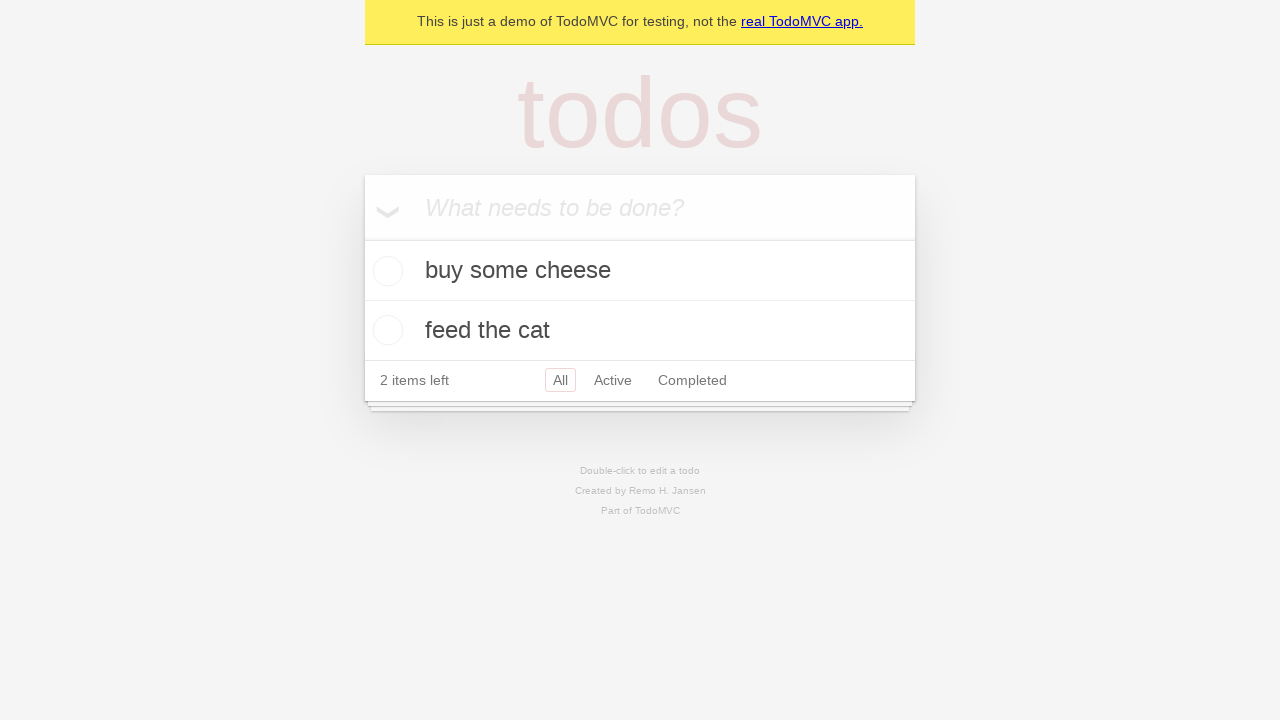

Filled todo input with 'book a doctors appointment' on internal:attr=[placeholder="What needs to be done?"i]
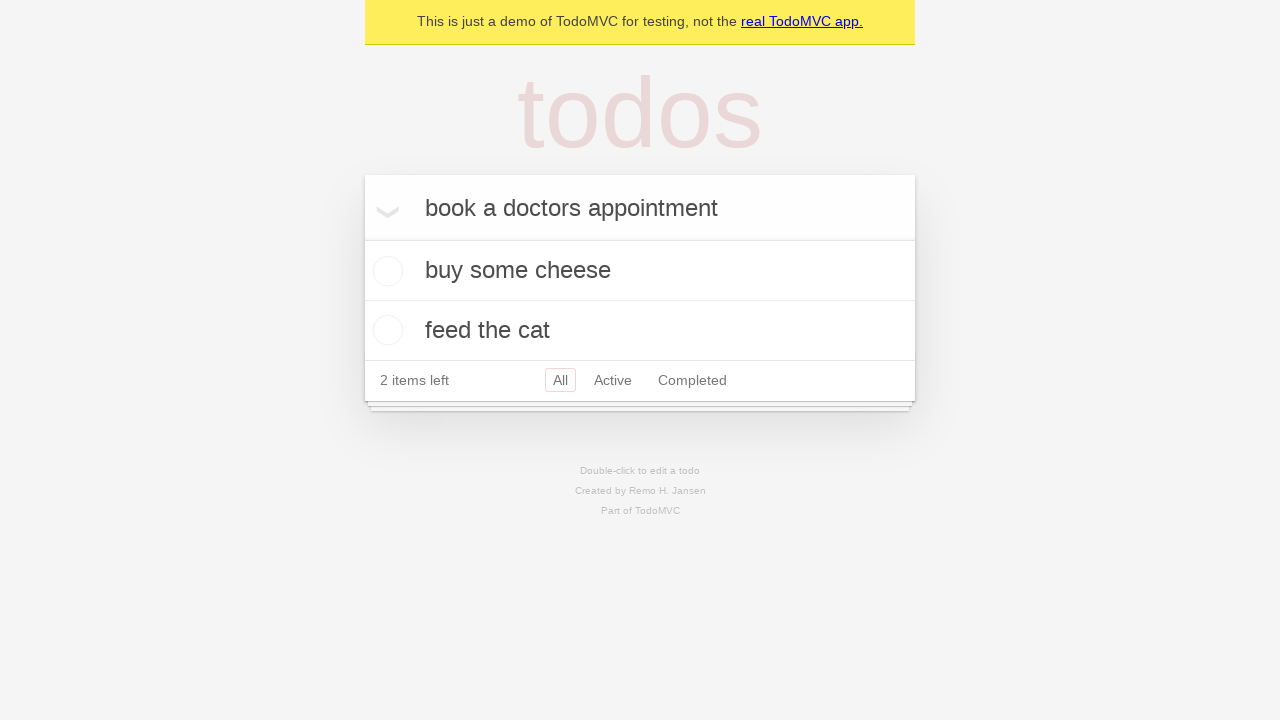

Pressed Enter to create todo 'book a doctors appointment' on internal:attr=[placeholder="What needs to be done?"i]
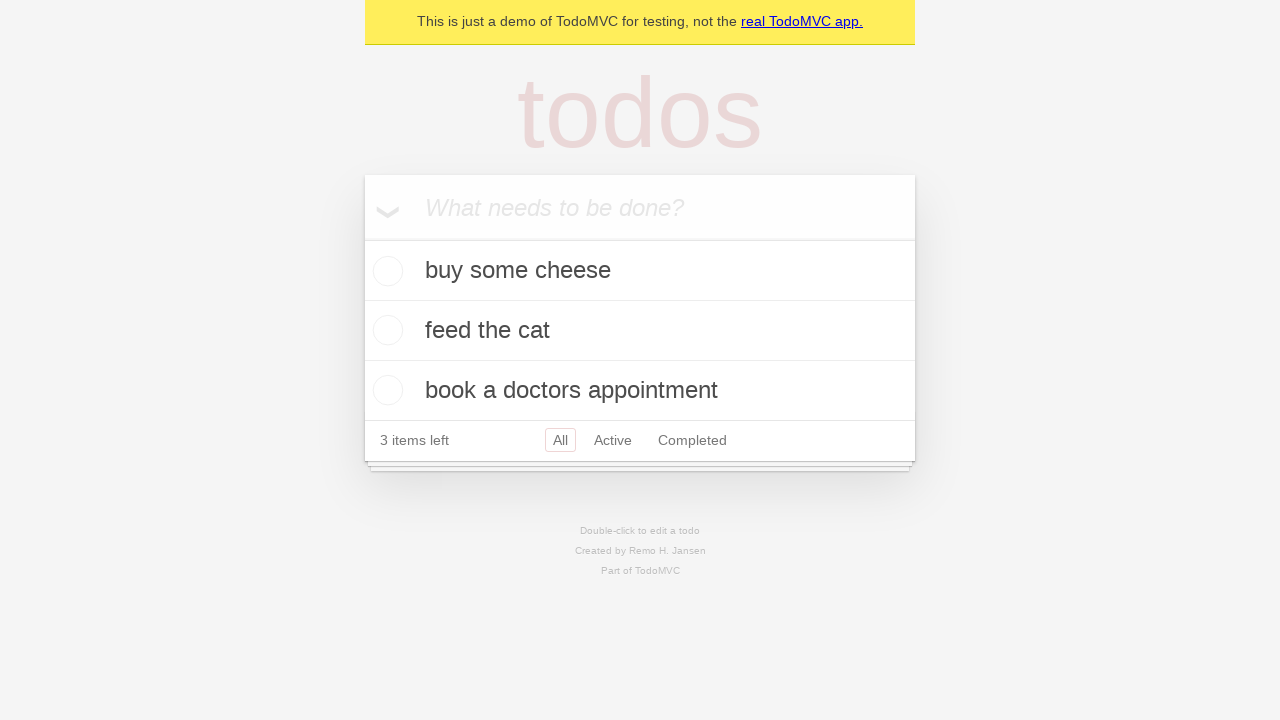

Waited for all 3 todos to appear
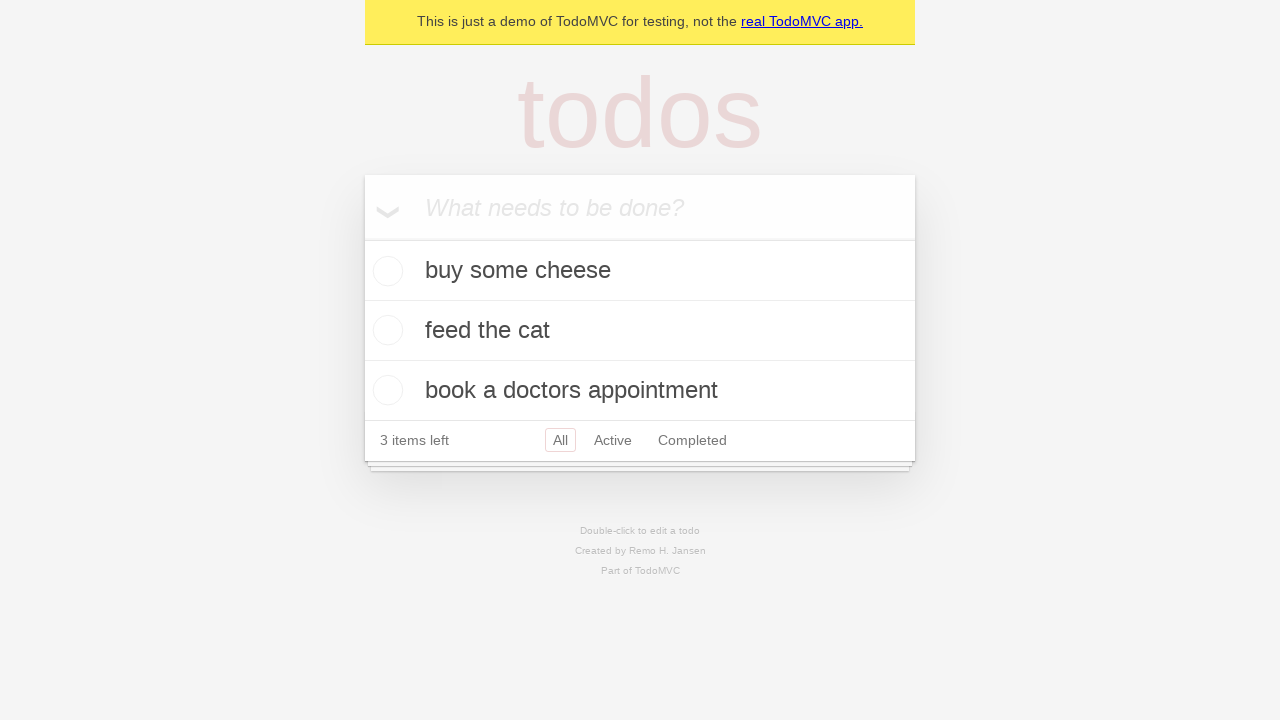

Checked the second todo item (feed the cat) at (385, 330) on internal:testid=[data-testid="todo-item"s] >> nth=1 >> internal:role=checkbox
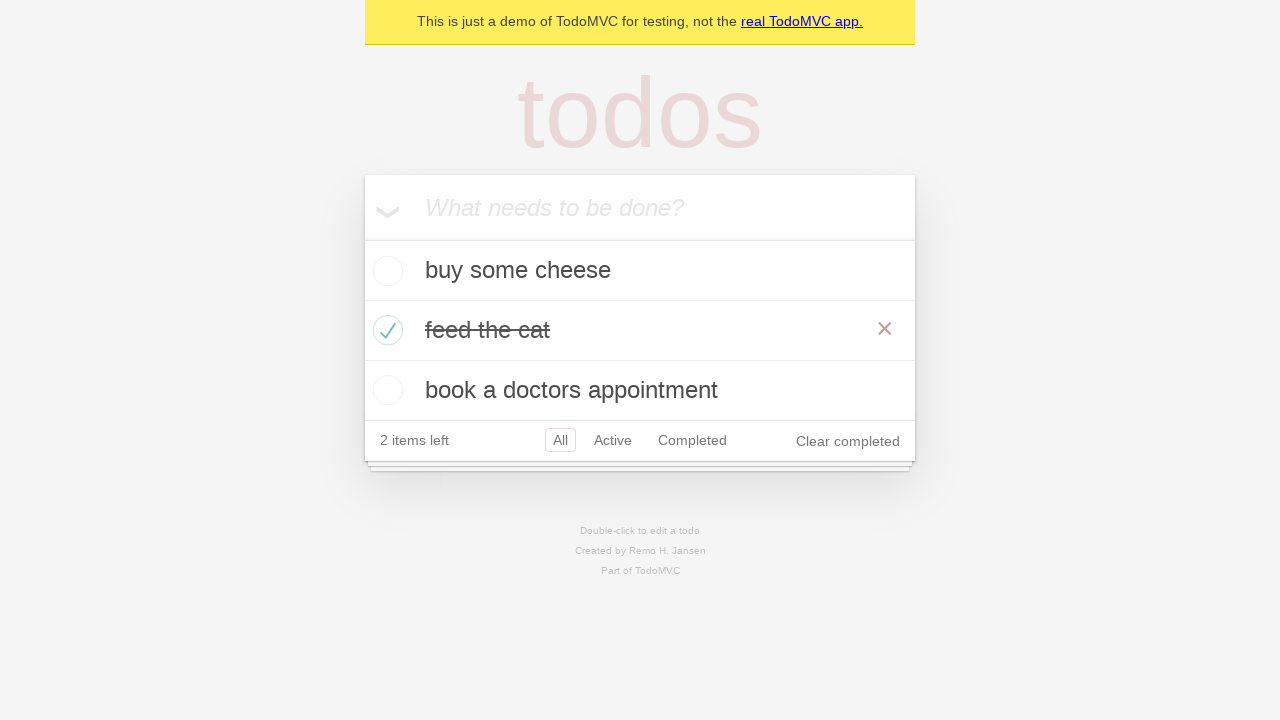

Clicked Active filter link to display only active items at (613, 440) on internal:role=link[name="Active"i]
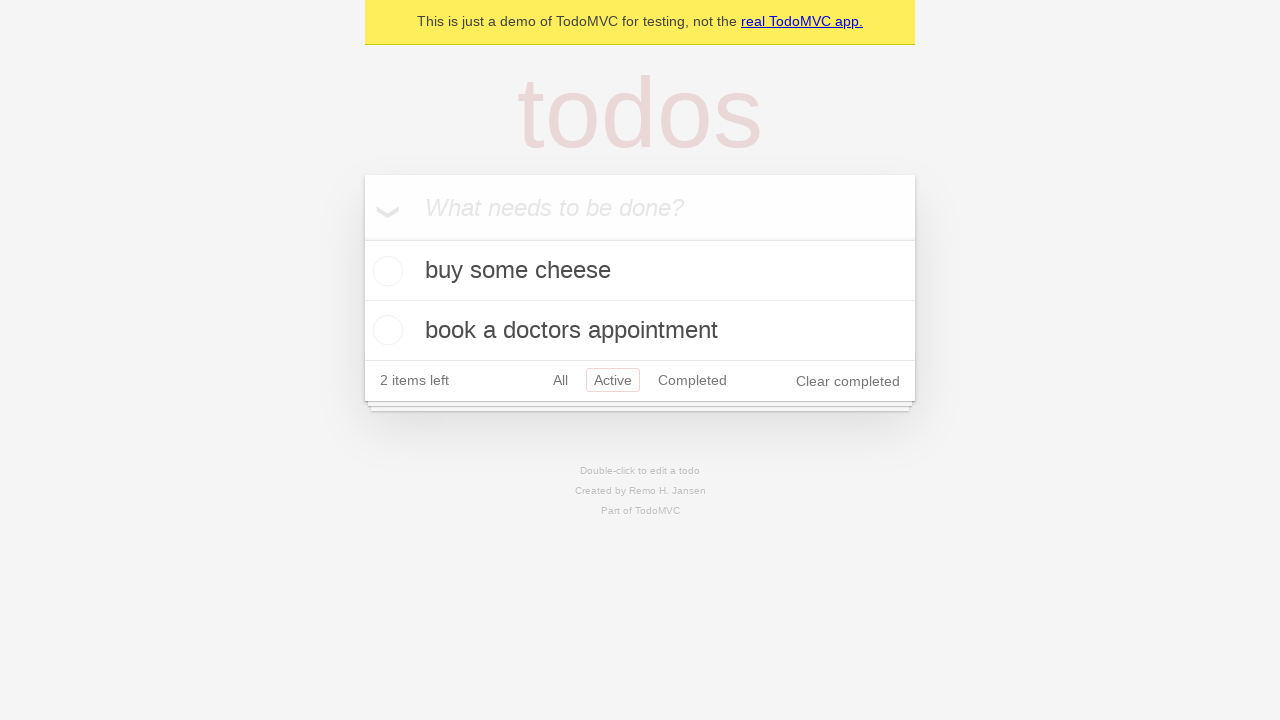

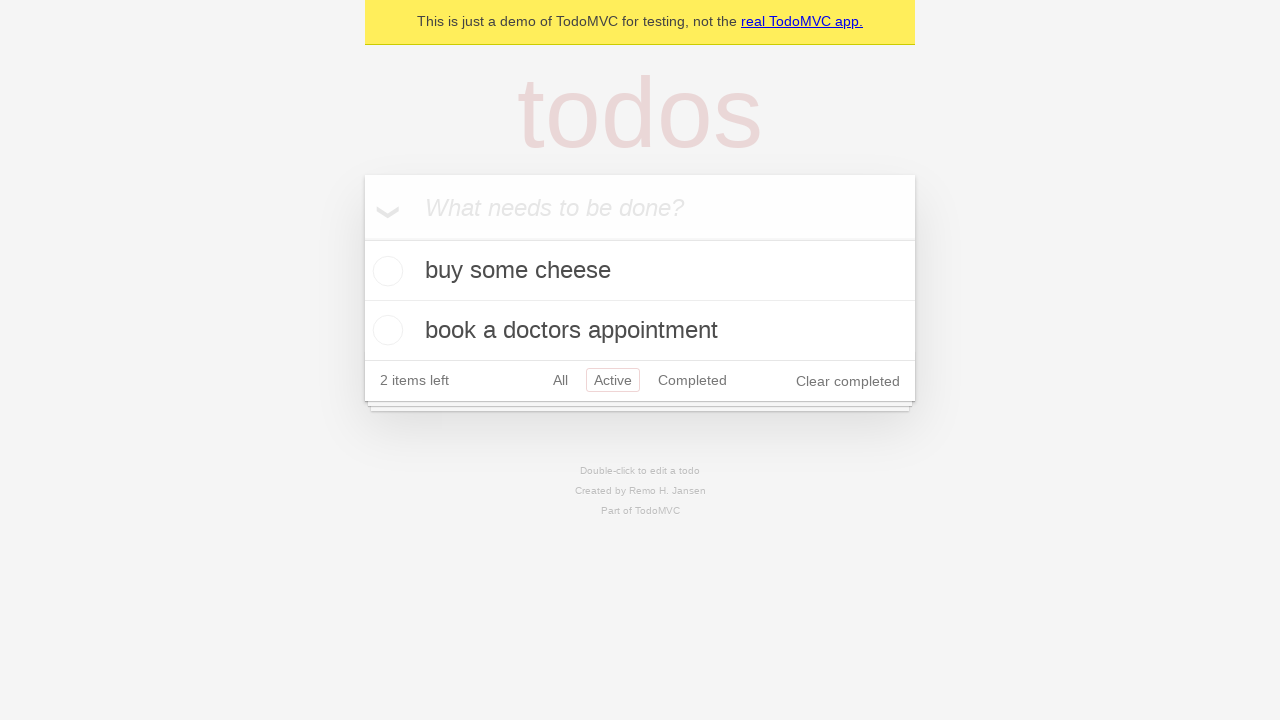